Tests JavaScript prompt alert functionality by navigating to the JS Alerts page, triggering a prompt dialog, entering text, and verifying the result message is displayed correctly.

Starting URL: https://the-internet.herokuapp.com

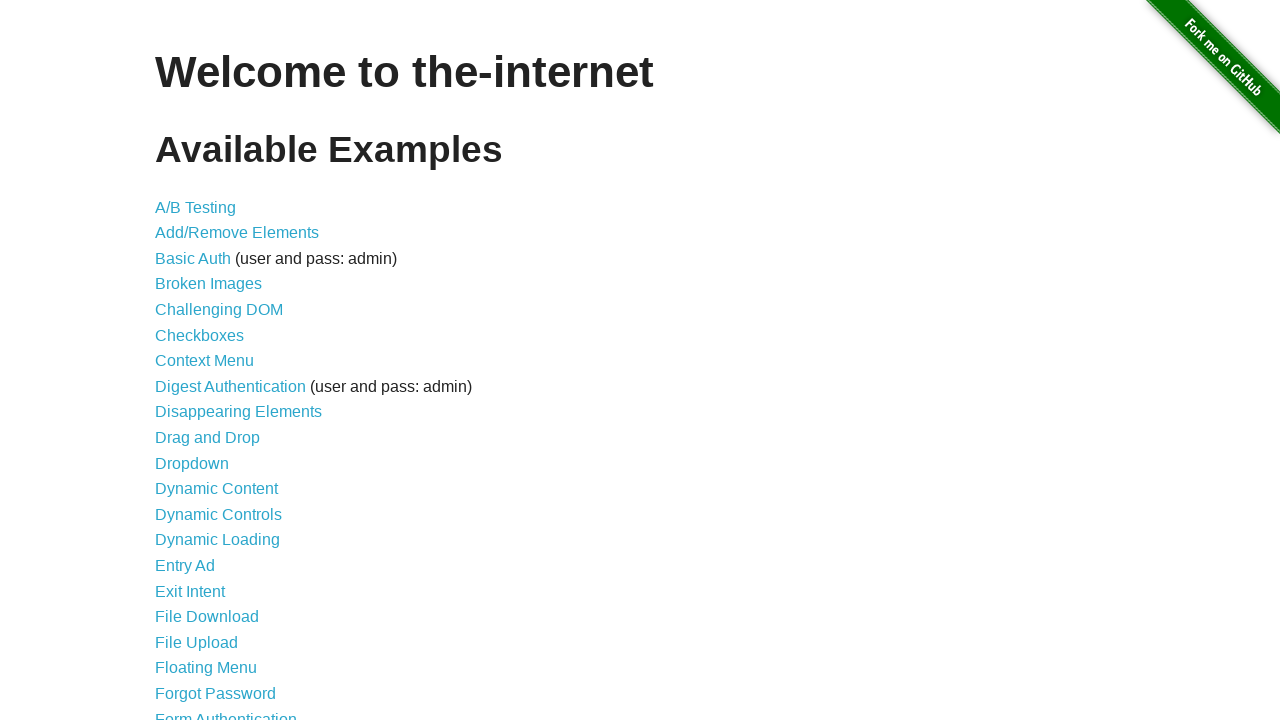

Clicked on JavaScript Alerts link at (214, 361) on internal:role=link[name="JavaScript Alerts"i]
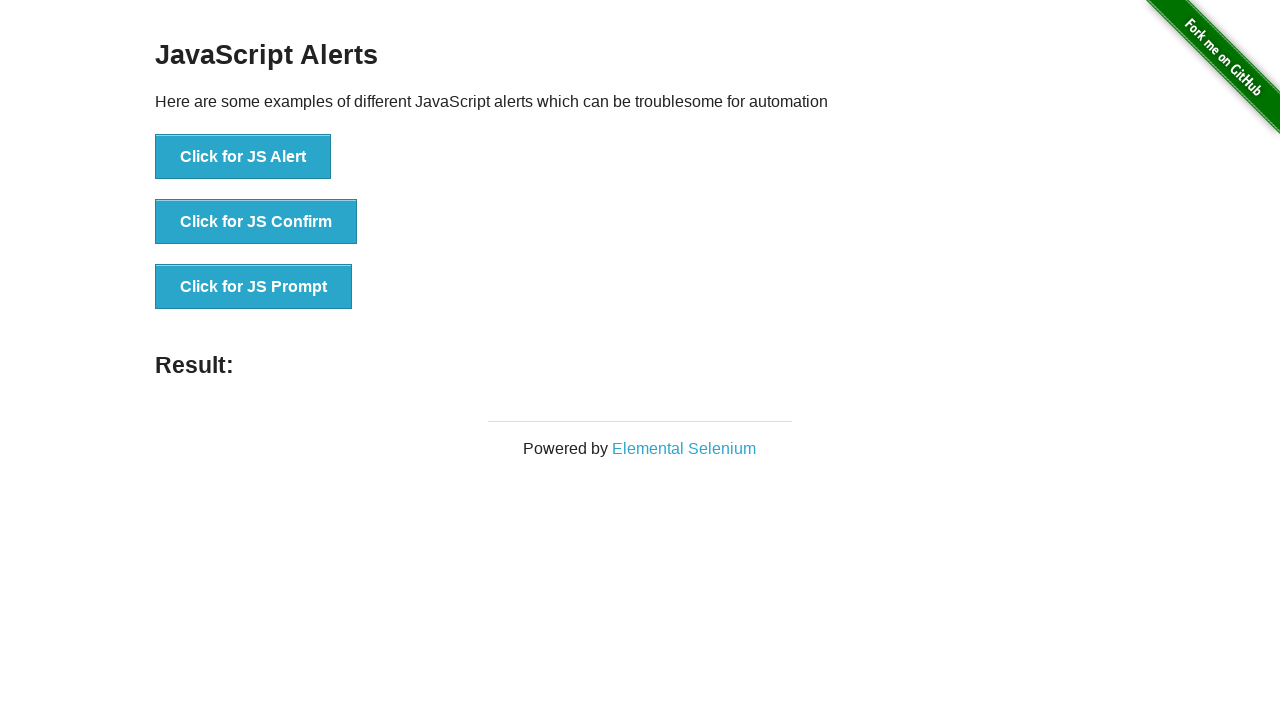

Set up dialog handler to accept prompt with 'playwright'
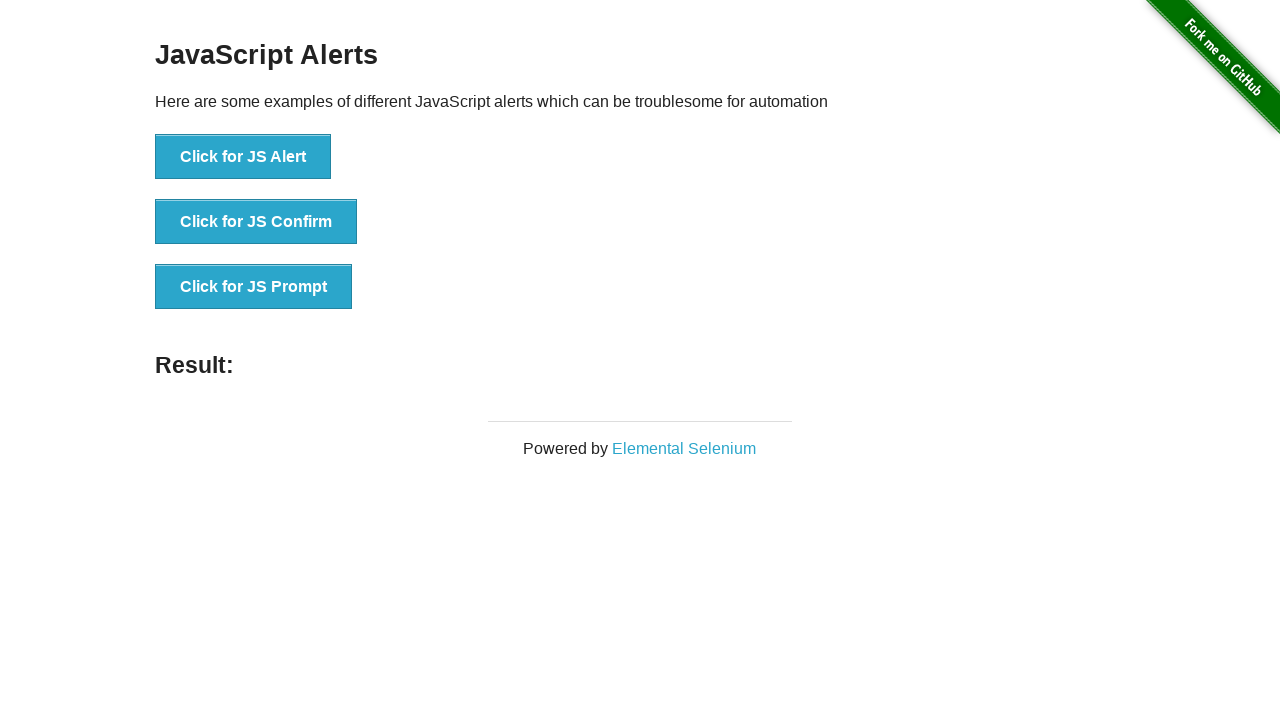

Clicked the 'Click for JS Prompt' button to trigger prompt dialog at (254, 287) on internal:role=button[name="Click for JS Prompt"i]
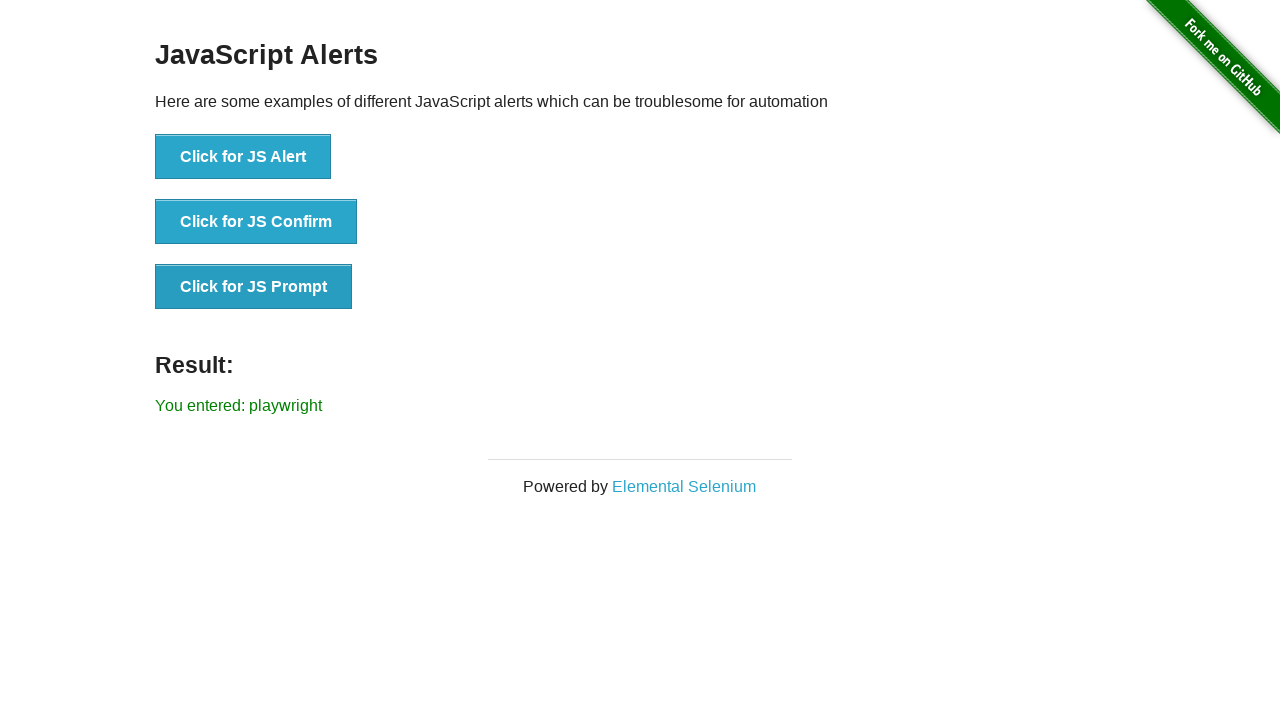

Waited for result message to appear
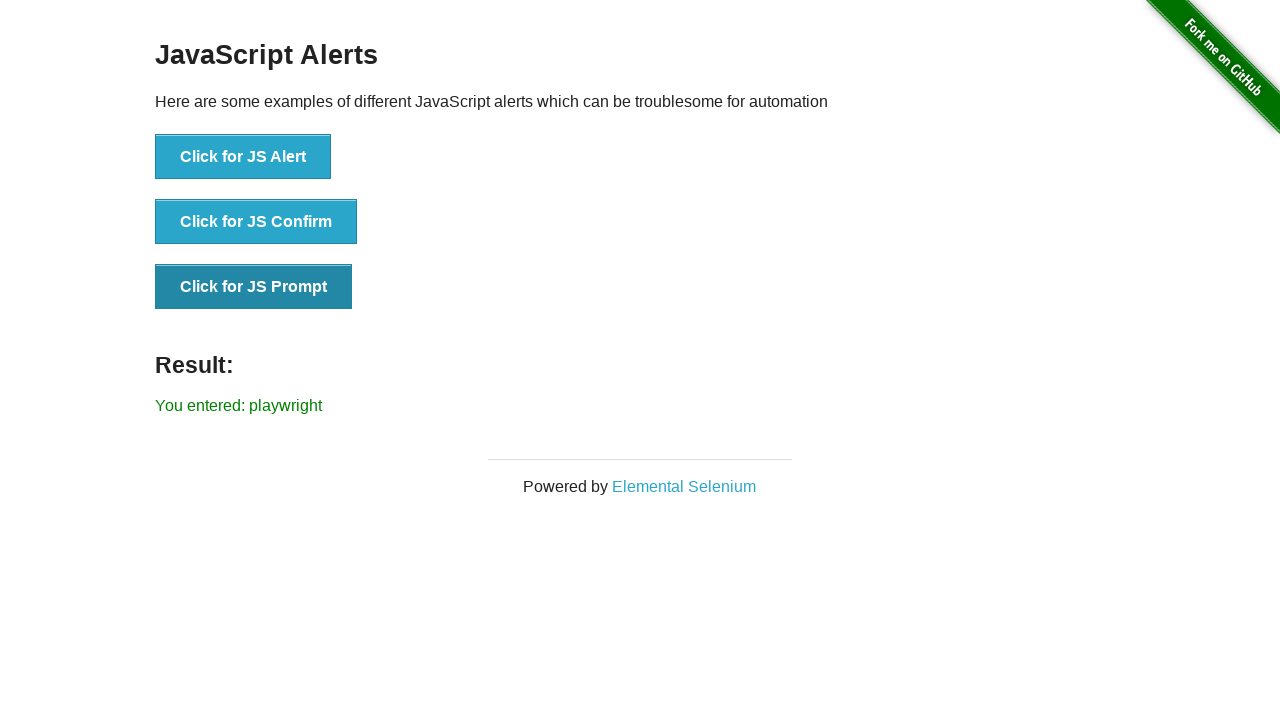

Retrieved result text content
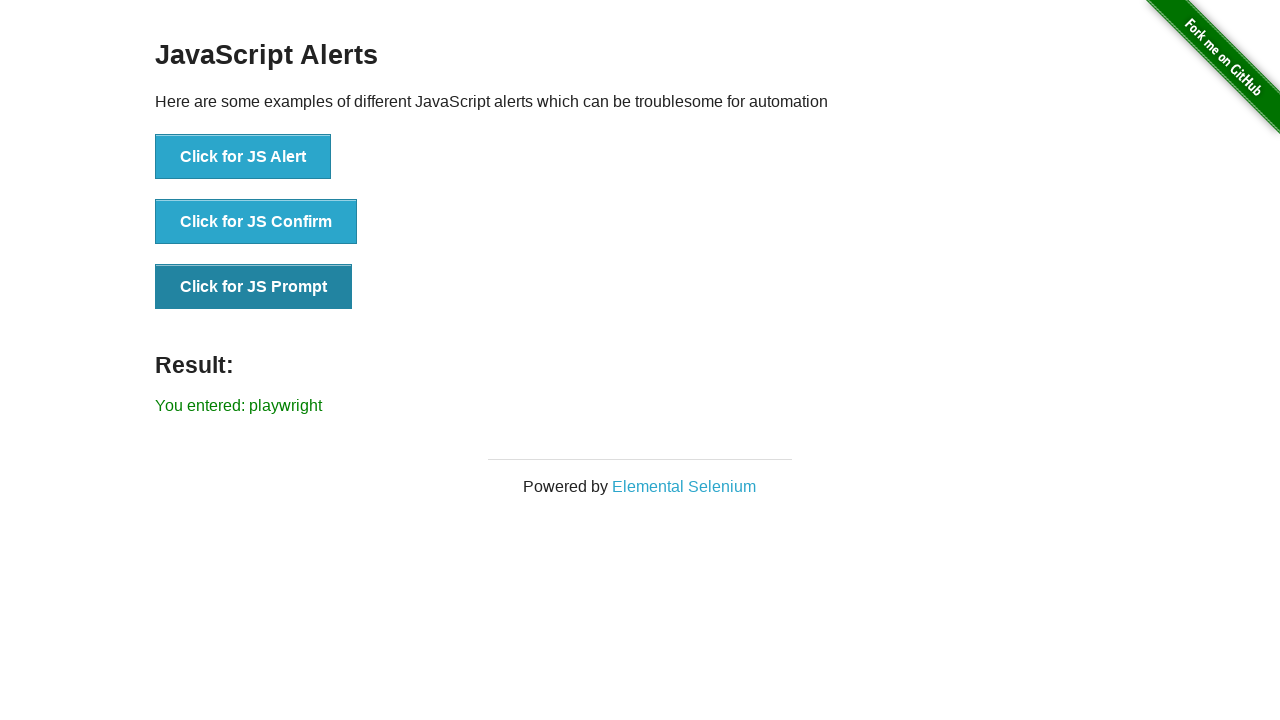

Verified result text matches expected value 'You entered: playwright'
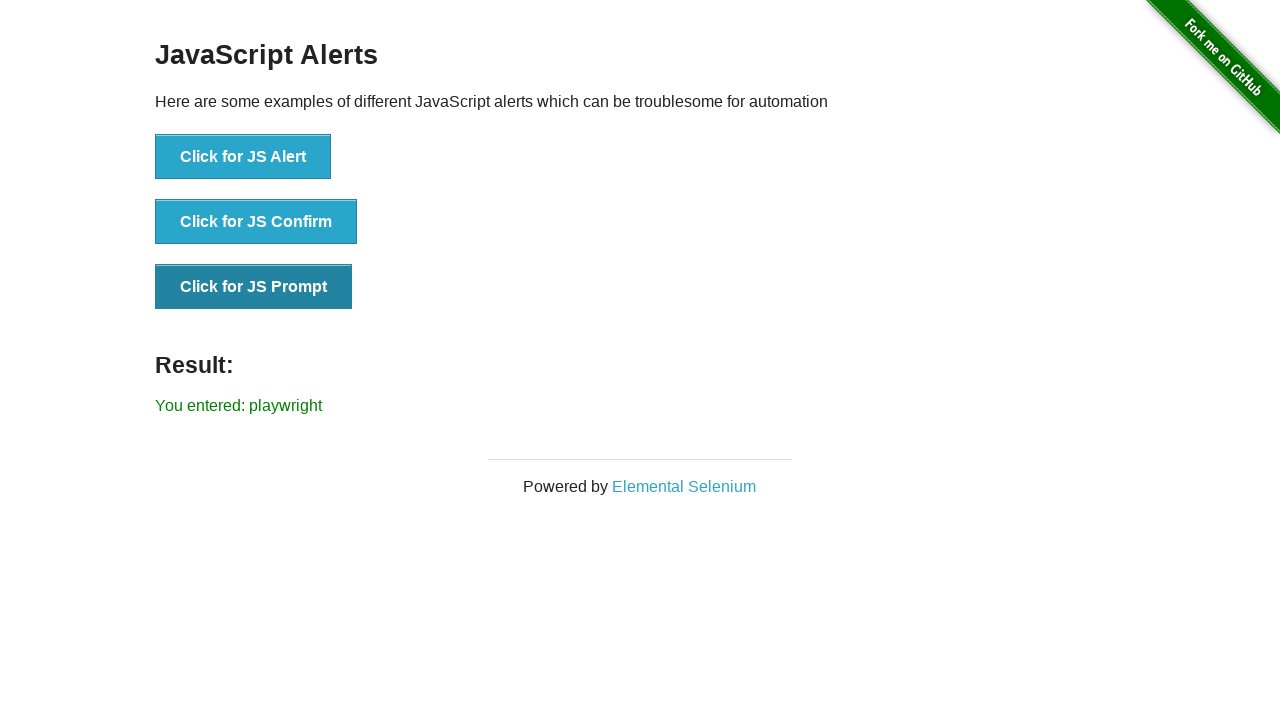

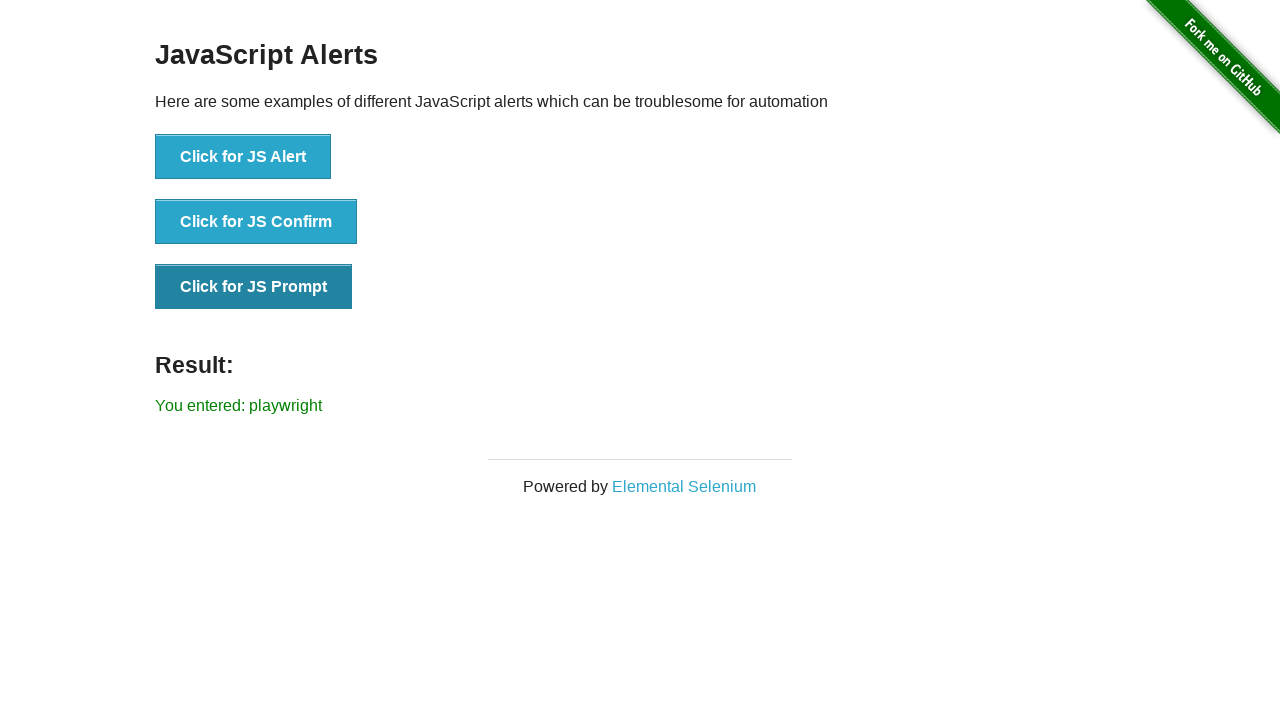